Tests that clicking the main logo on a product page navigates back to the homepage of the demoblaze e-commerce site.

Starting URL: https://www.demoblaze.com/prod.html?idp_=5

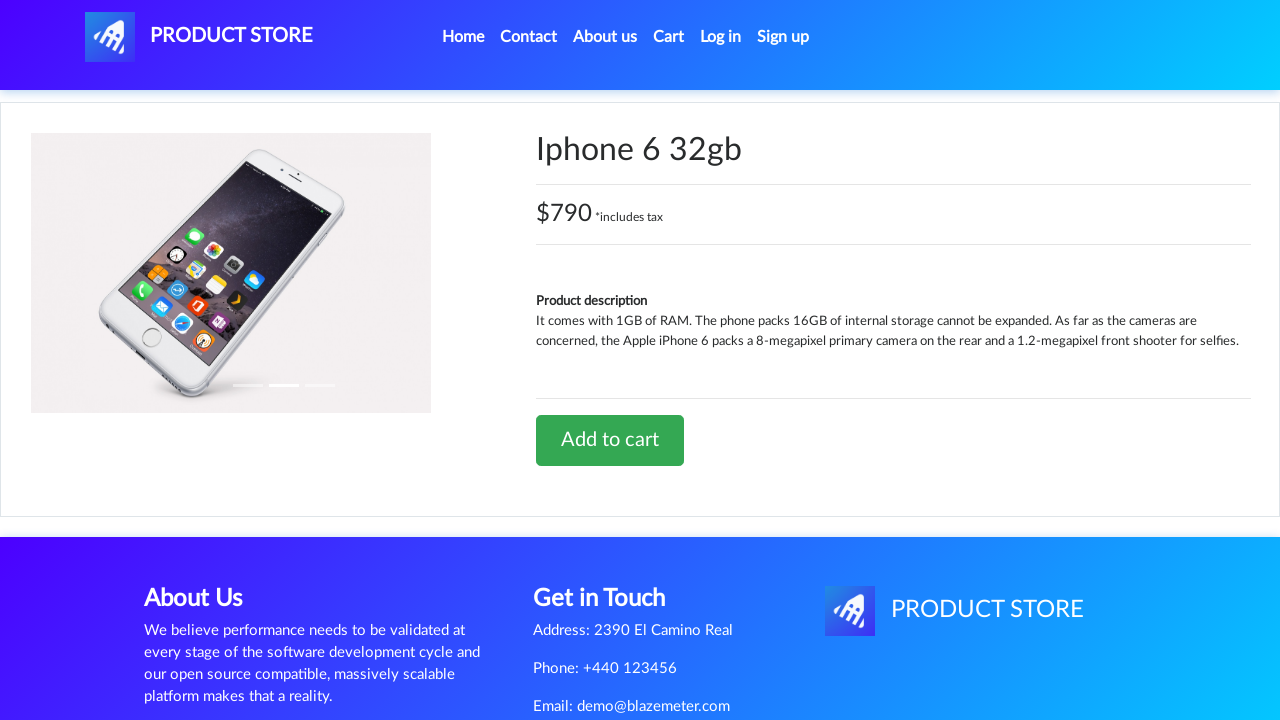

Product page loaded successfully (idp_=5)
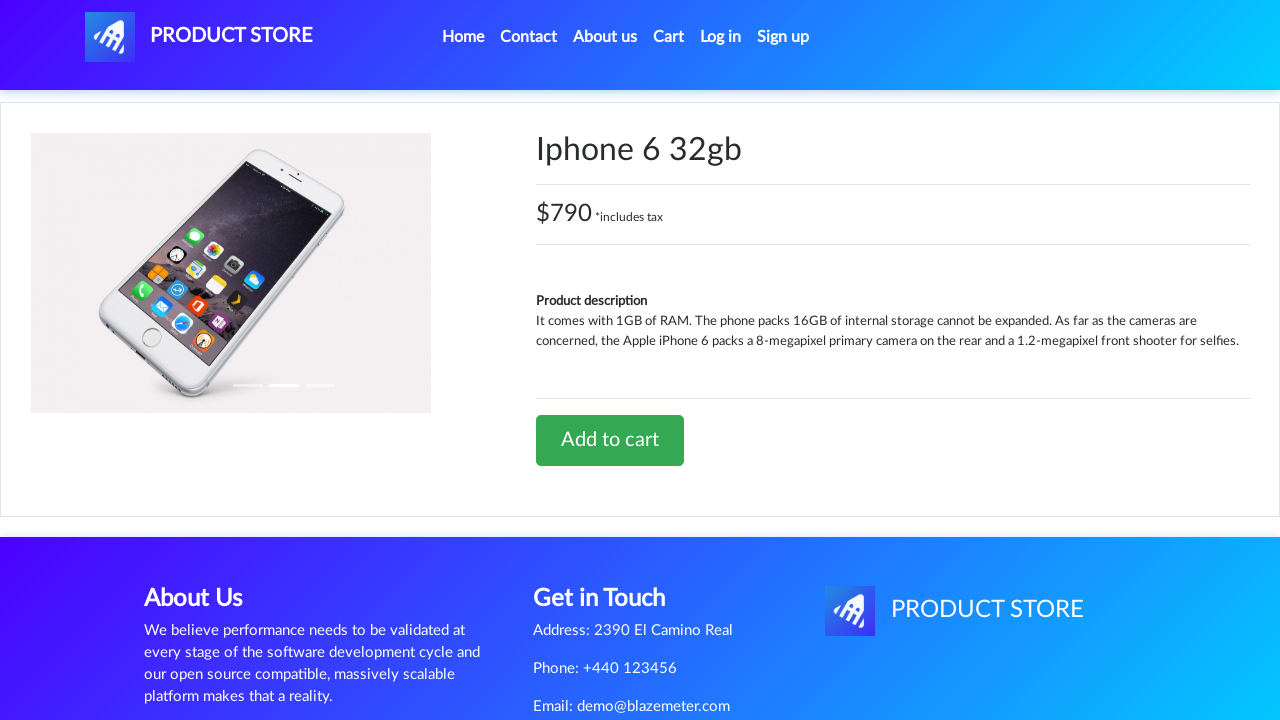

Clicked main logo to navigate to homepage at (199, 37) on #nava
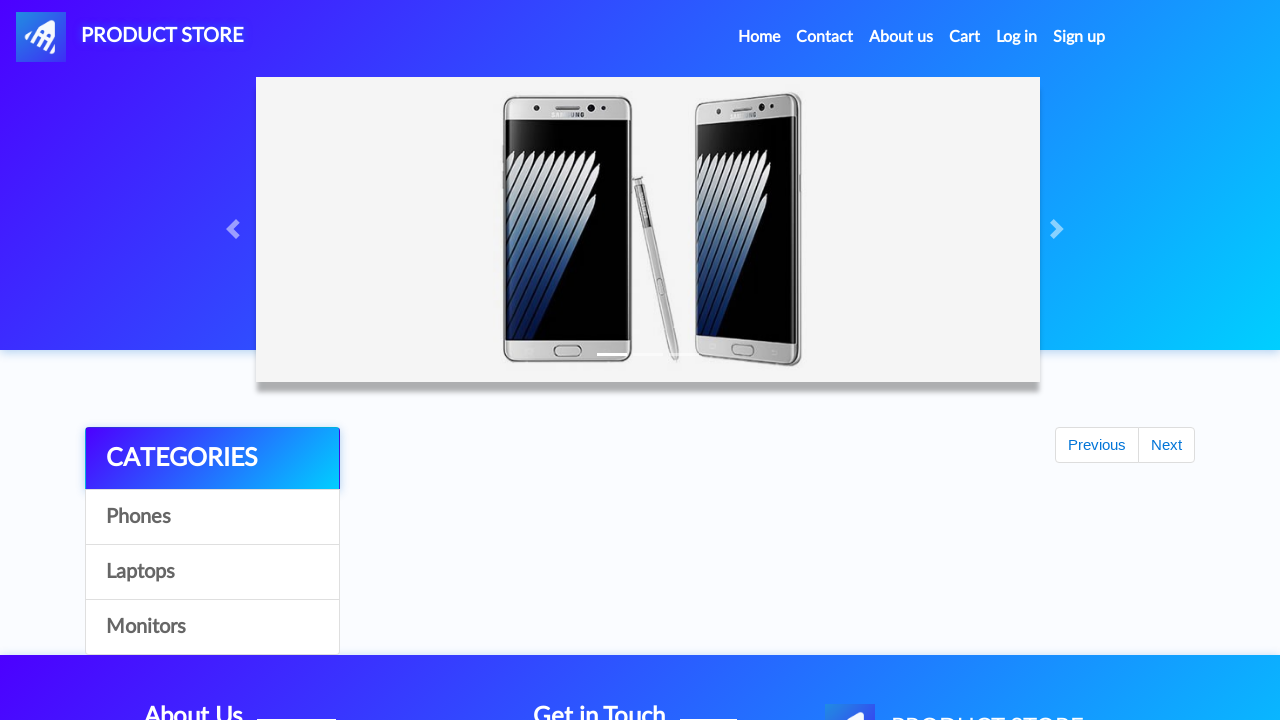

Successfully navigated to homepage
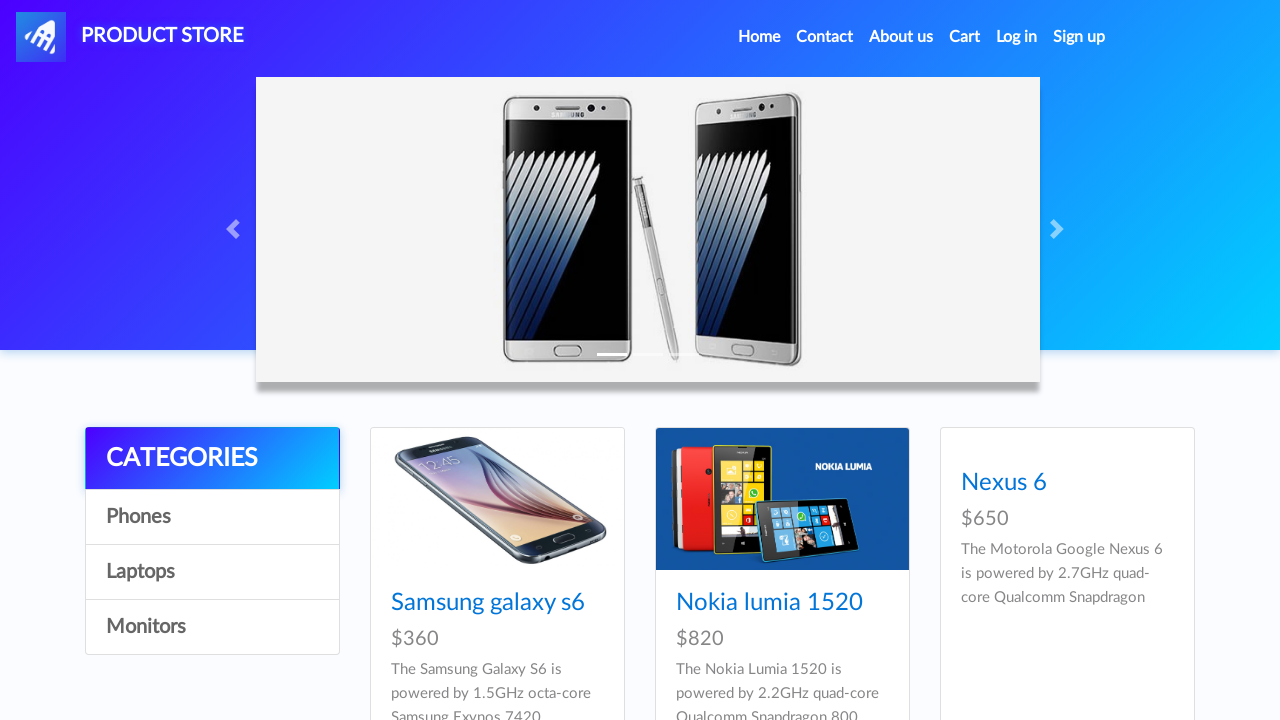

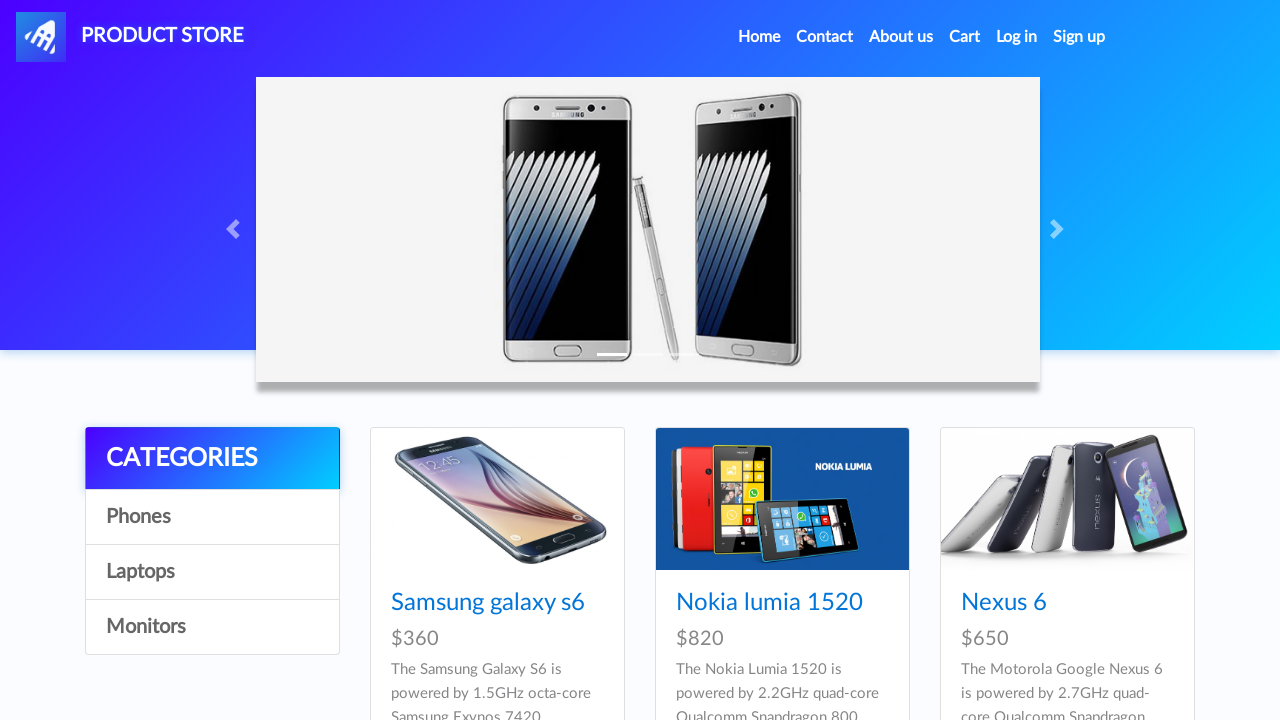